Tests sorting the Due column in ascending order by clicking the column header and verifying the values are sorted correctly

Starting URL: http://the-internet.herokuapp.com/tables

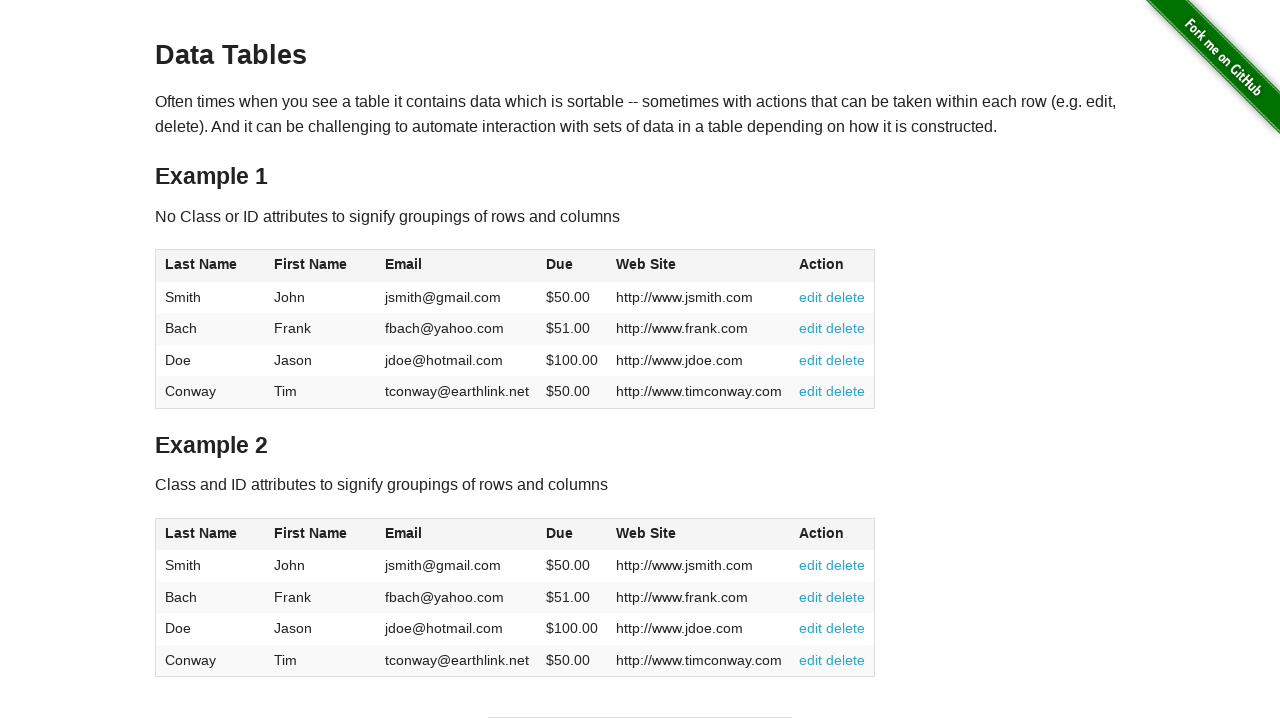

Clicked Due column header to sort in ascending order at (572, 266) on #table1 thead tr th:nth-child(4)
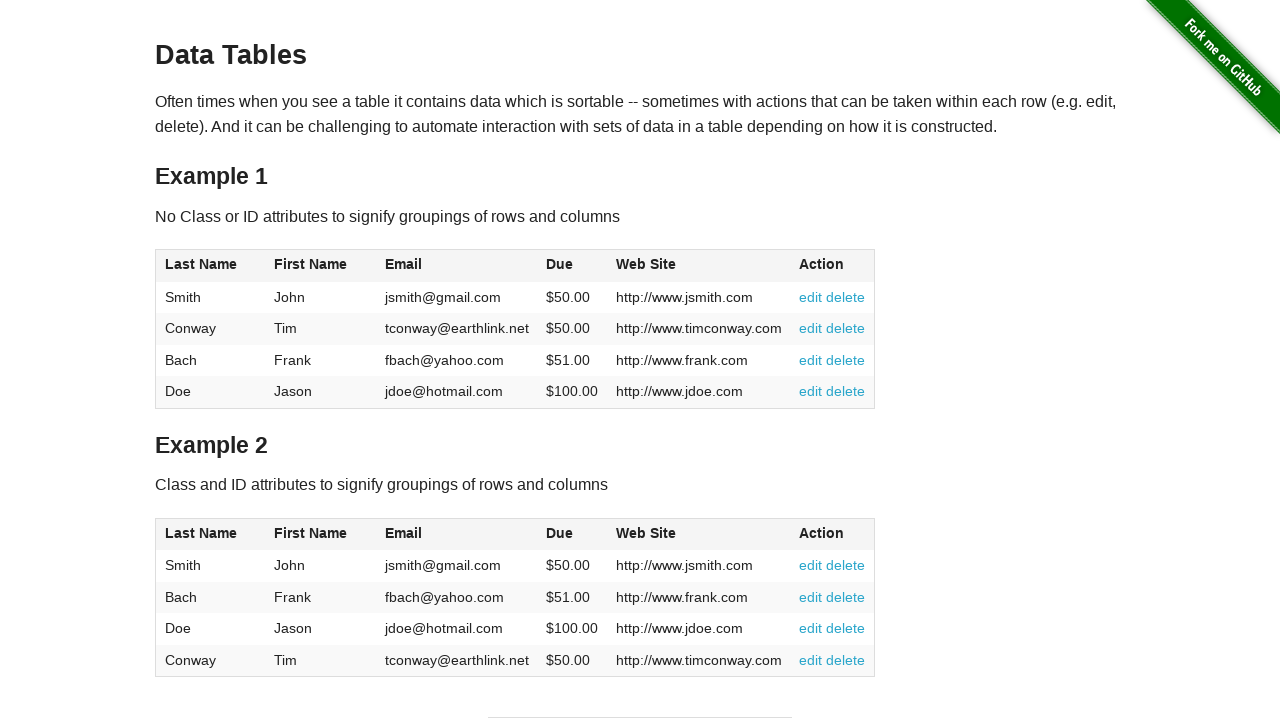

Due column values loaded and verified
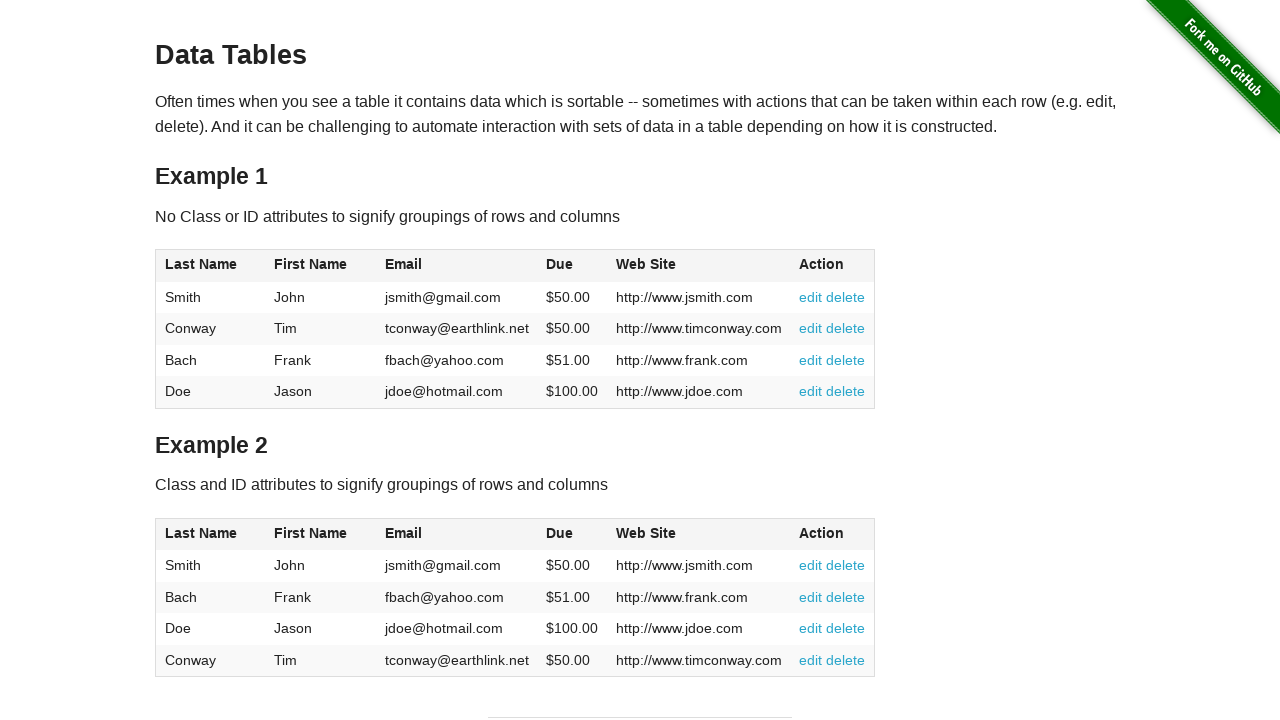

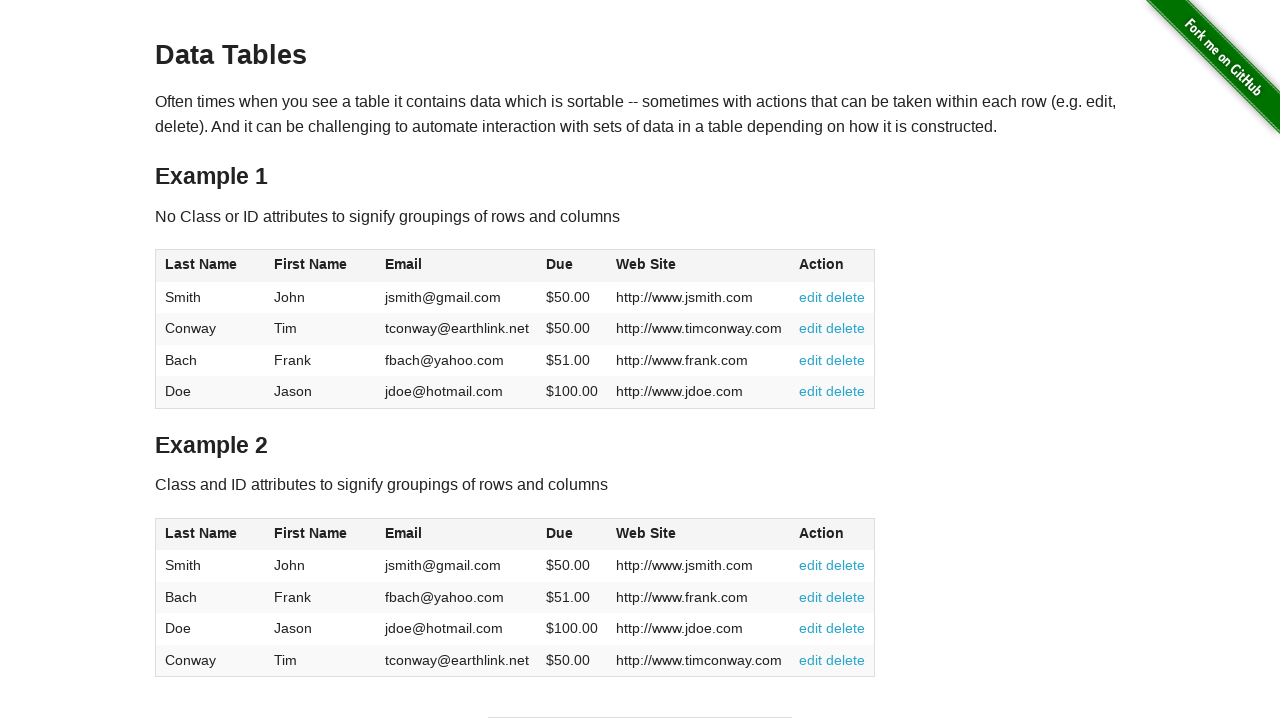